Tests navigation to the Team page by clicking the team button and verifying the page header

Starting URL: https://www.99-bottles-of-beer.net/

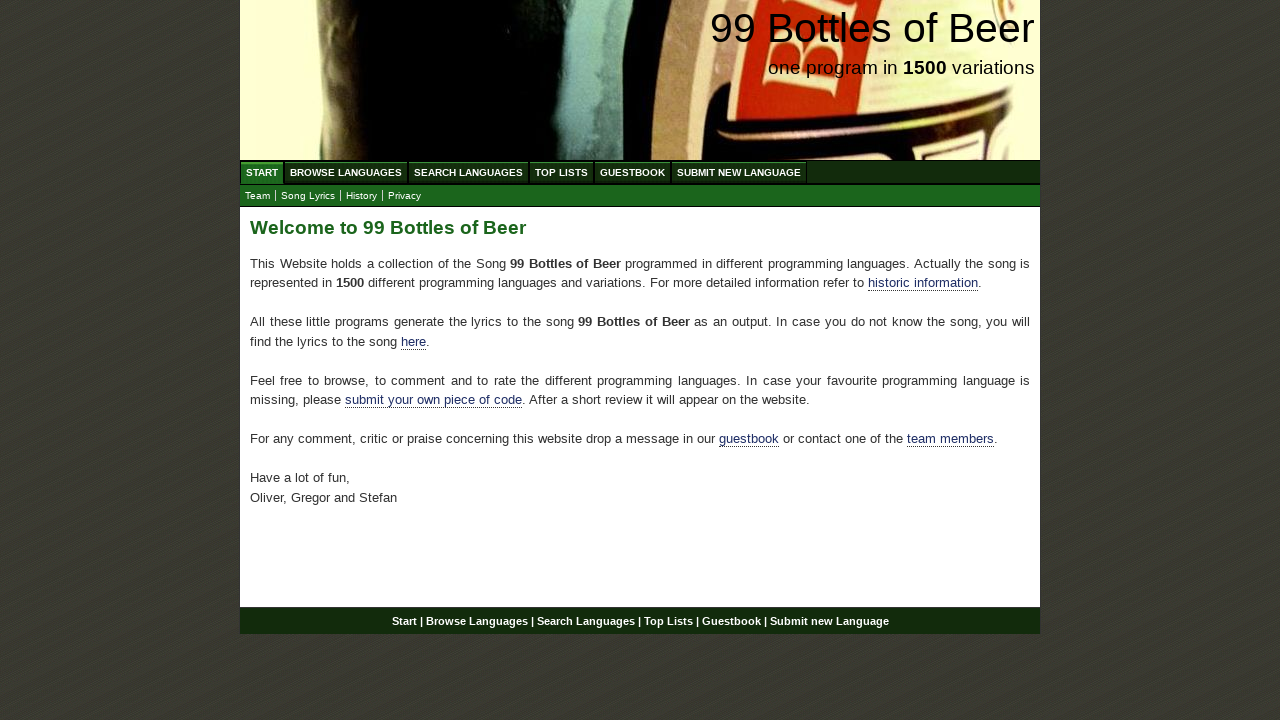

Clicked the Team button in the submenu at (258, 196) on xpath=//ul[@id='submenu']//li//a[@href='team.html']
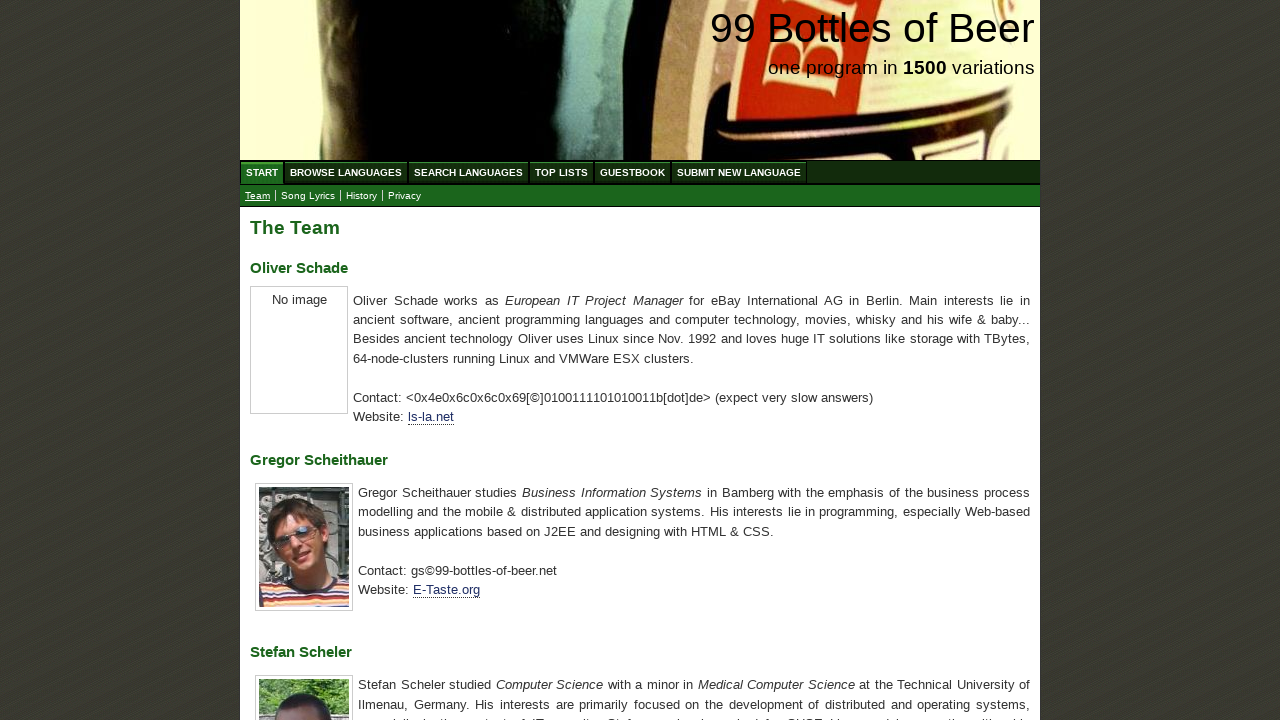

Team page header 'The Team' is now visible
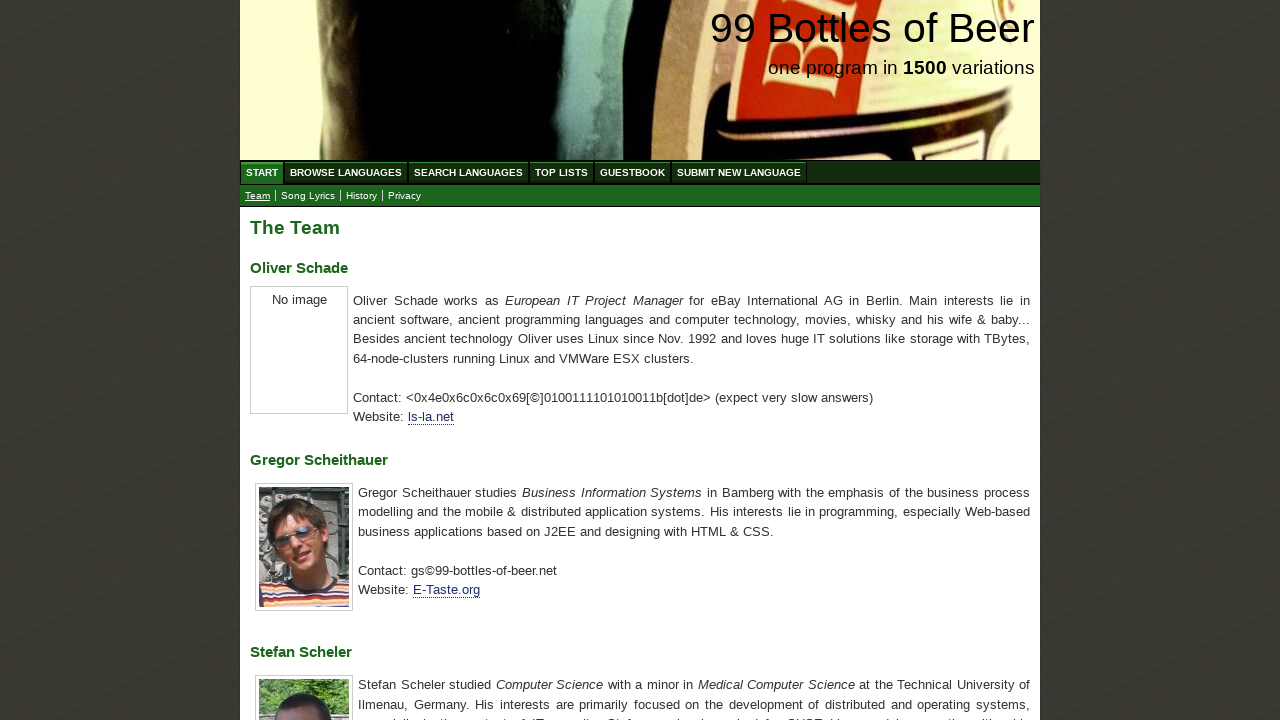

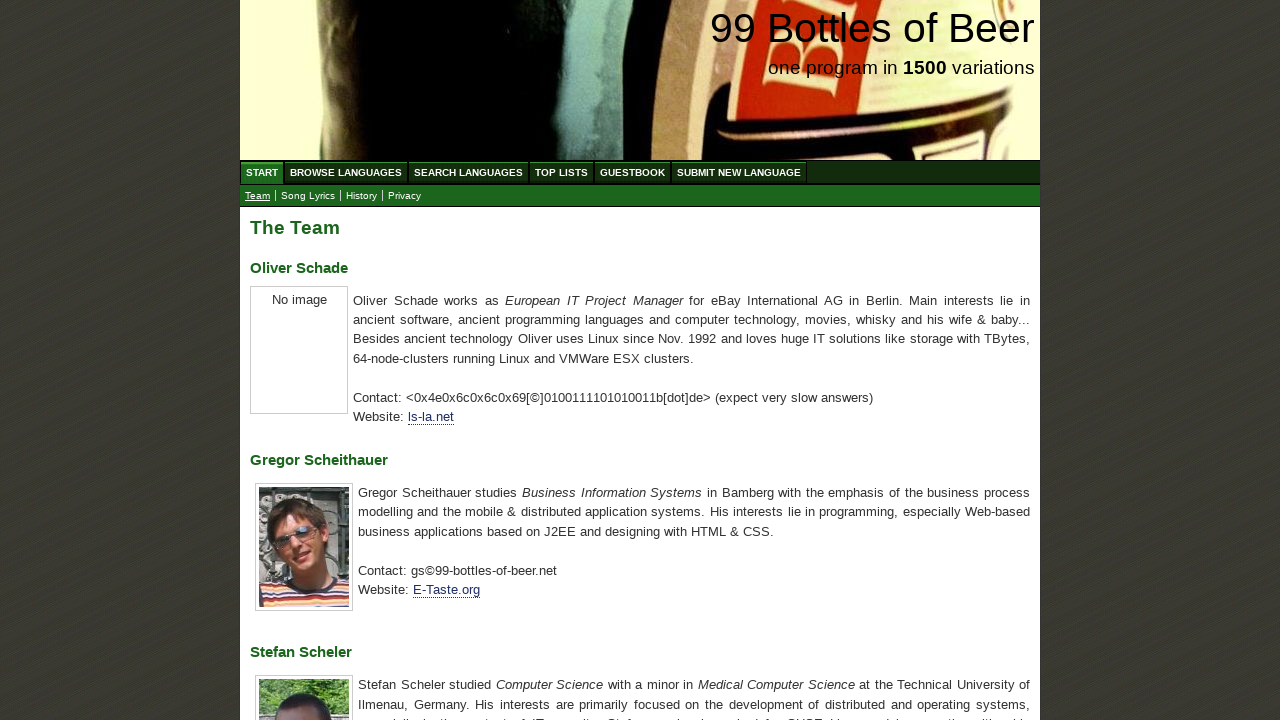